Tests the search functionality on irasutoya.com (Japanese illustration website) by entering a search keyword and clicking the search button.

Starting URL: https://www.irasutoya.com/

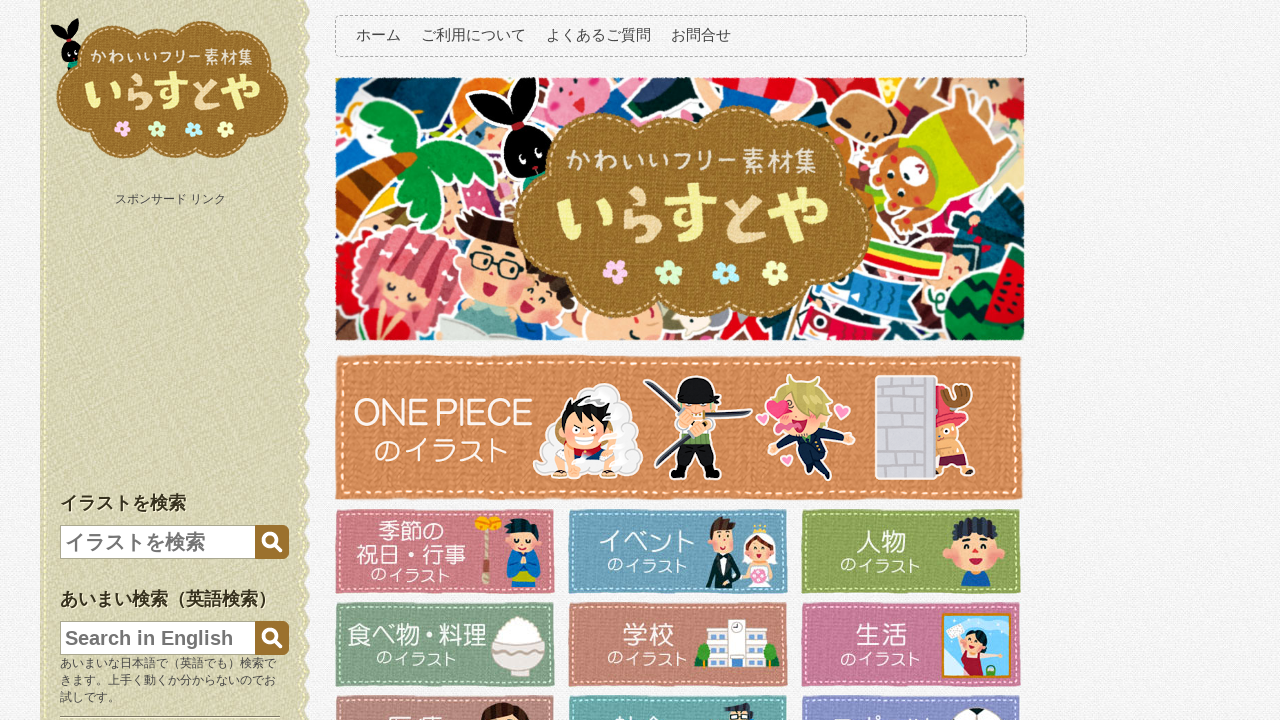

Filled search field with keyword '猫' (cat) on input[name='q']
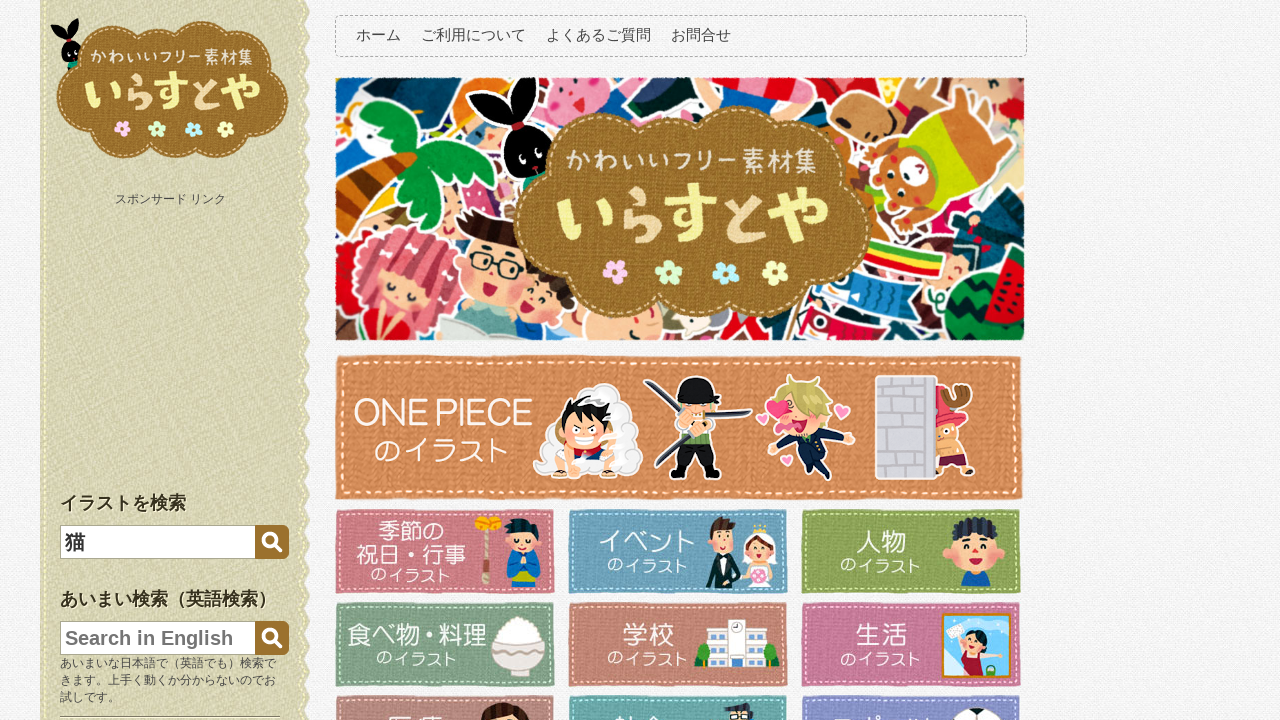

Clicked search button to perform search at (272, 542) on #searchBtn
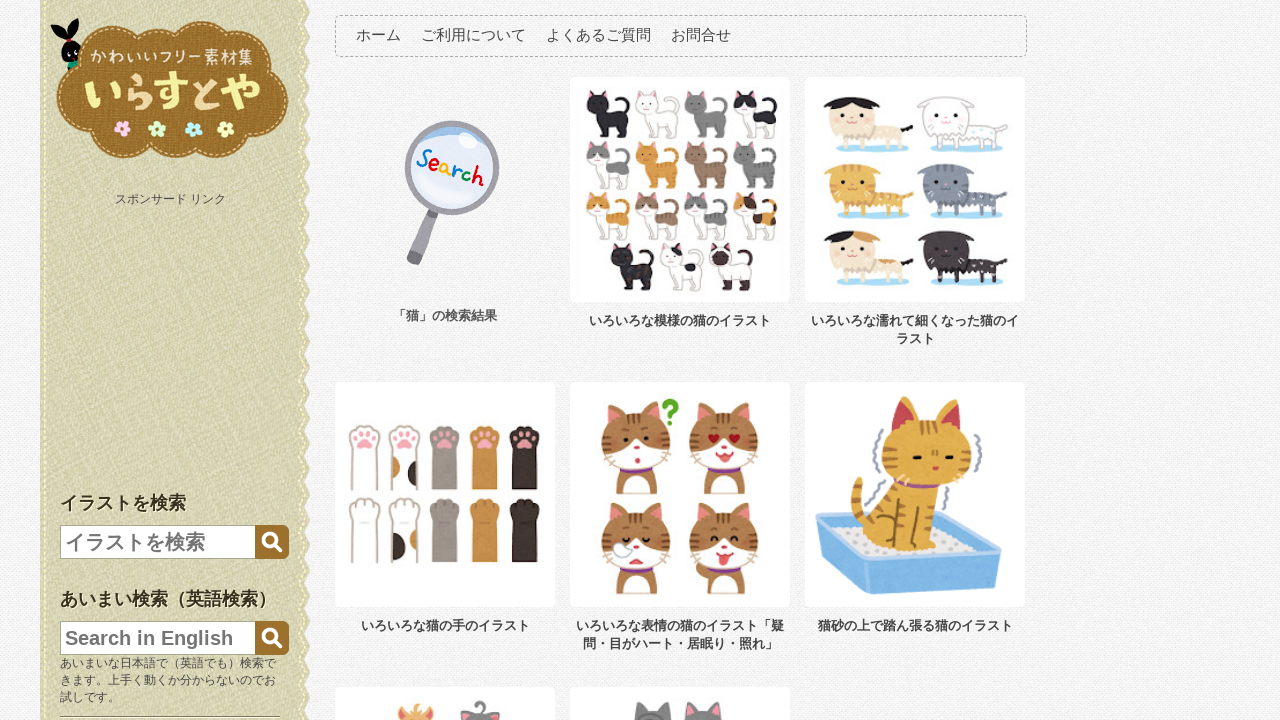

Search results page loaded successfully
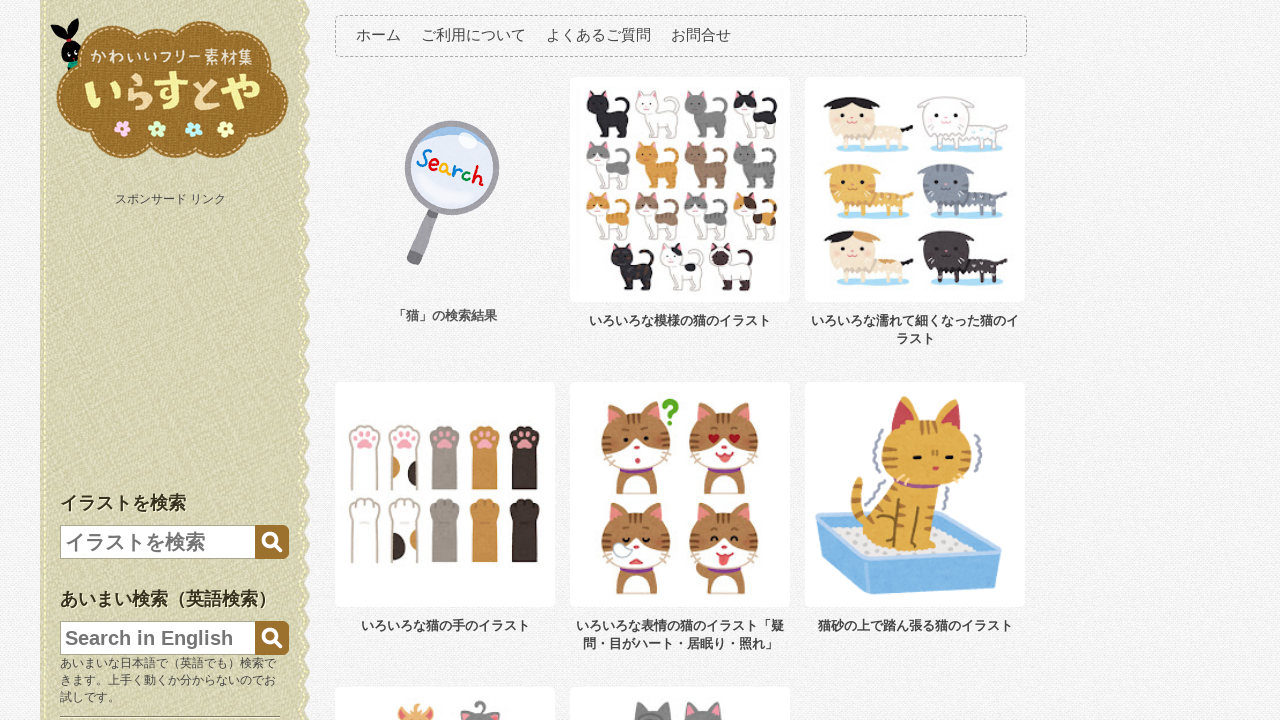

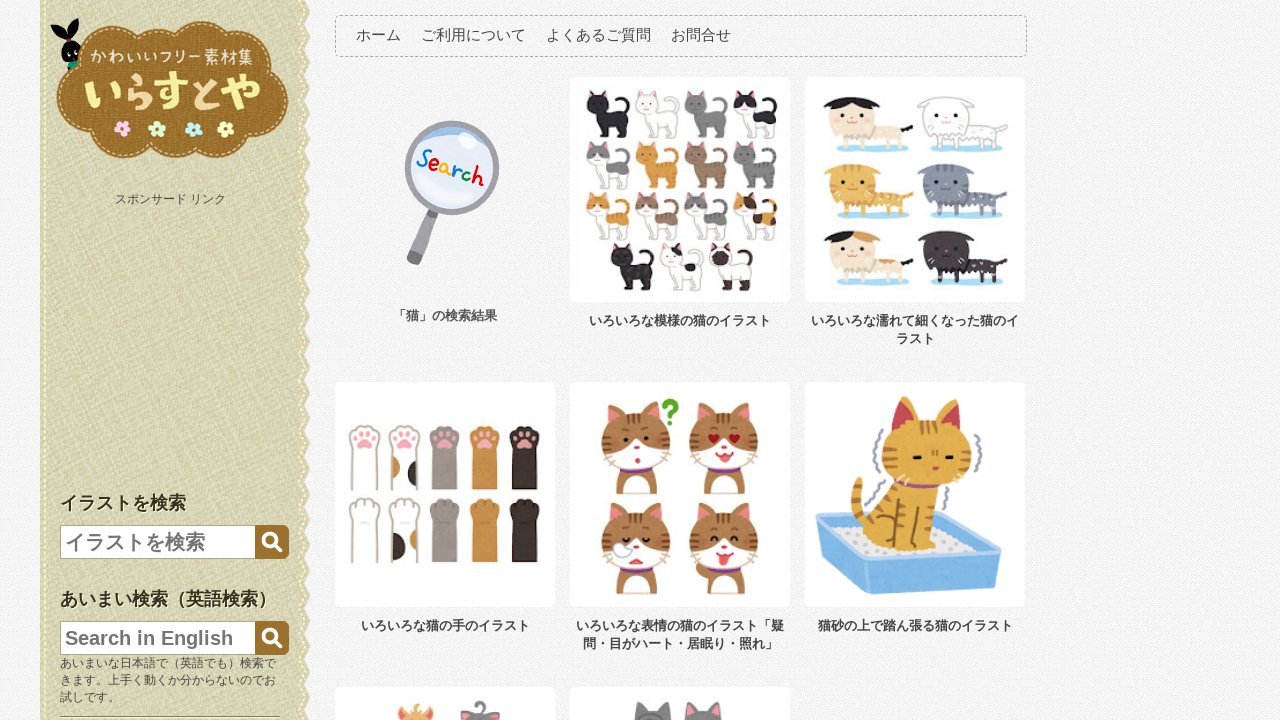